Tests browser navigation commands by navigating to different pages and using back, forward, and refresh functionality

Starting URL: https://www.webroot.com/us/en/home/

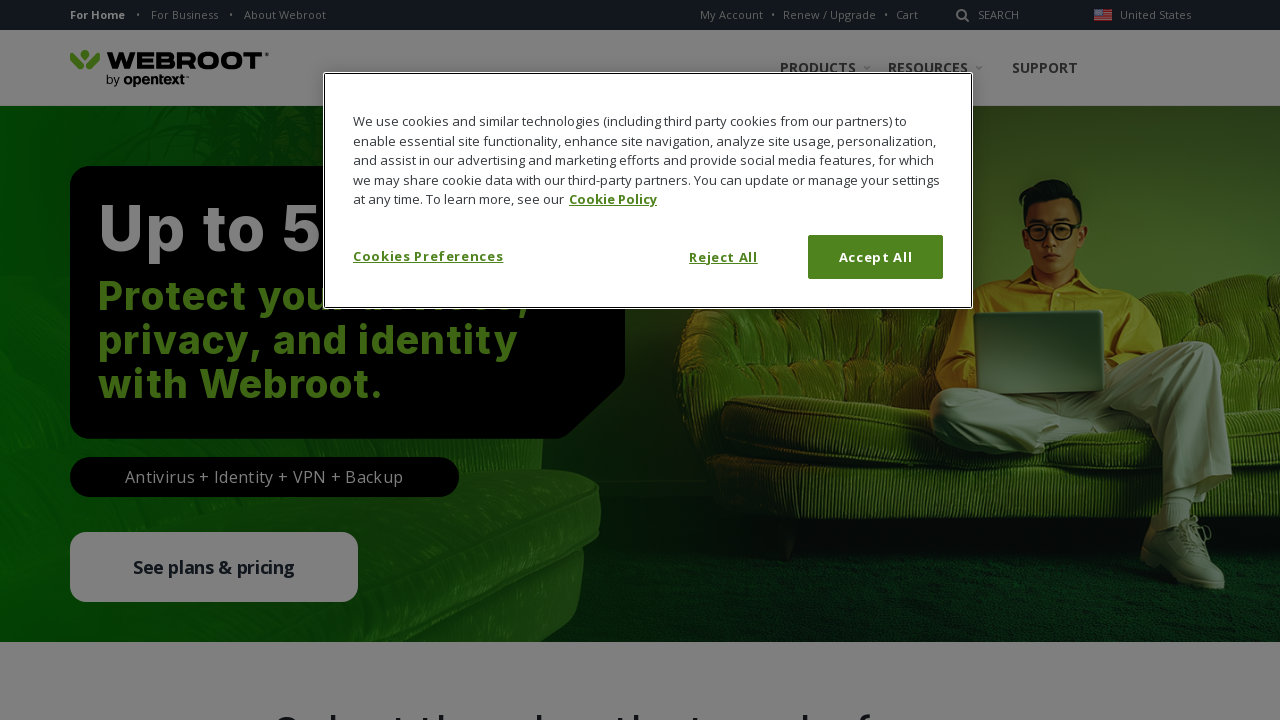

Navigated to Webroot home page
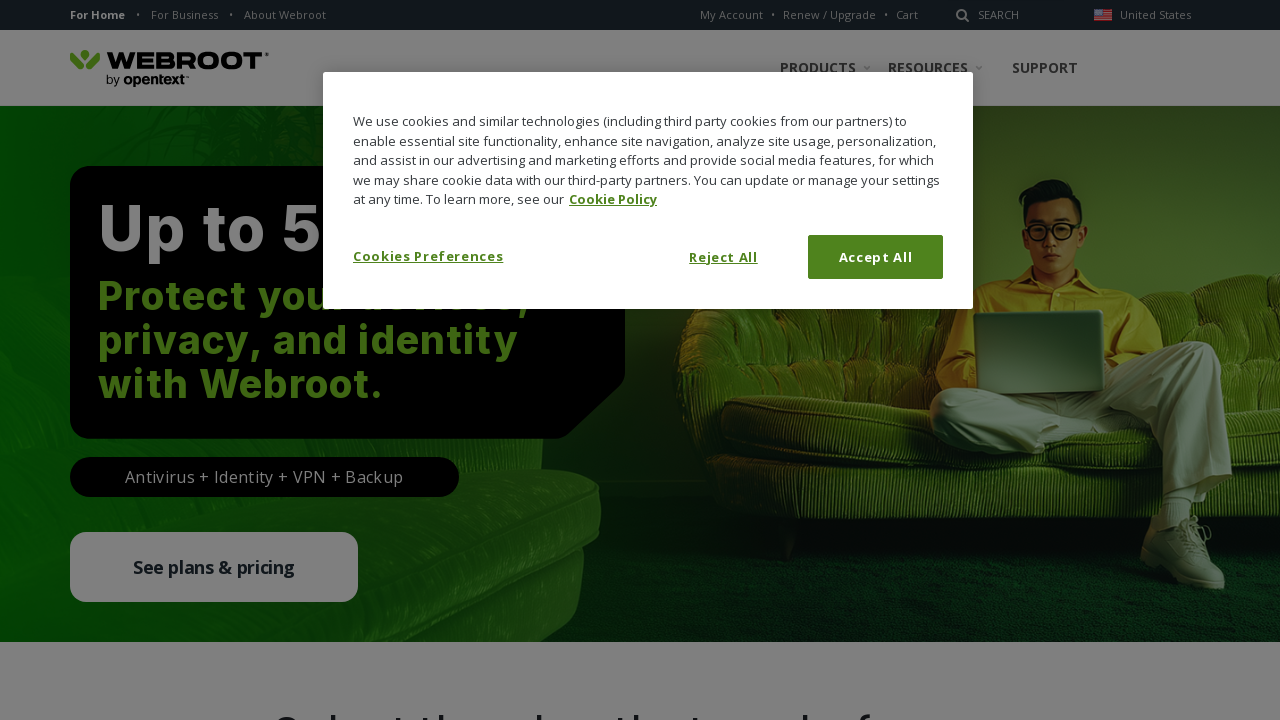

Navigated to Carbonite website
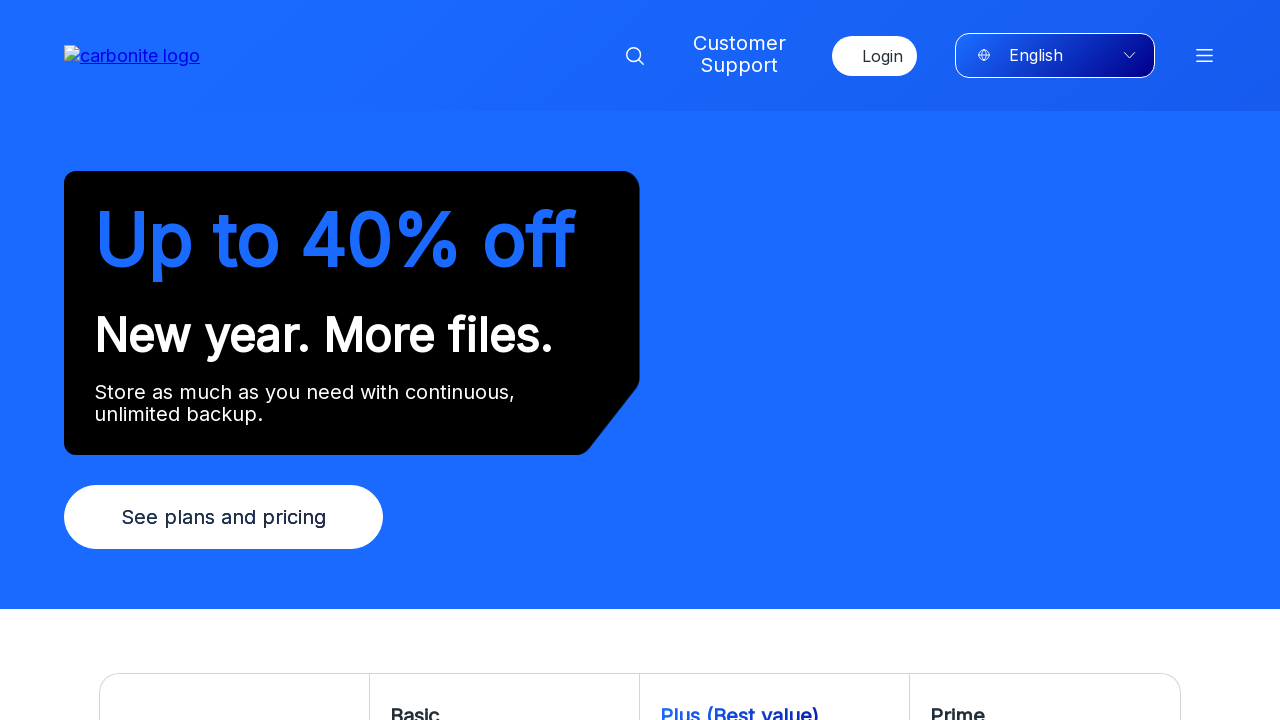

Navigated back to previous page
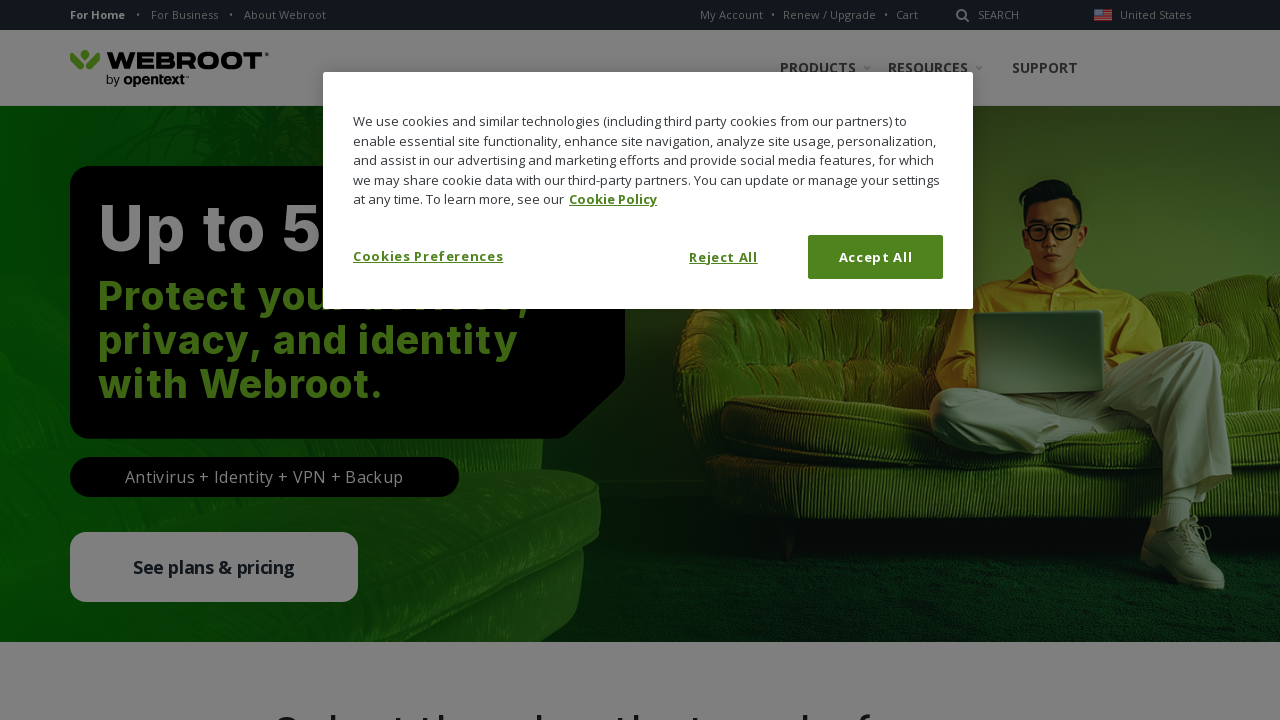

Refreshed the current page
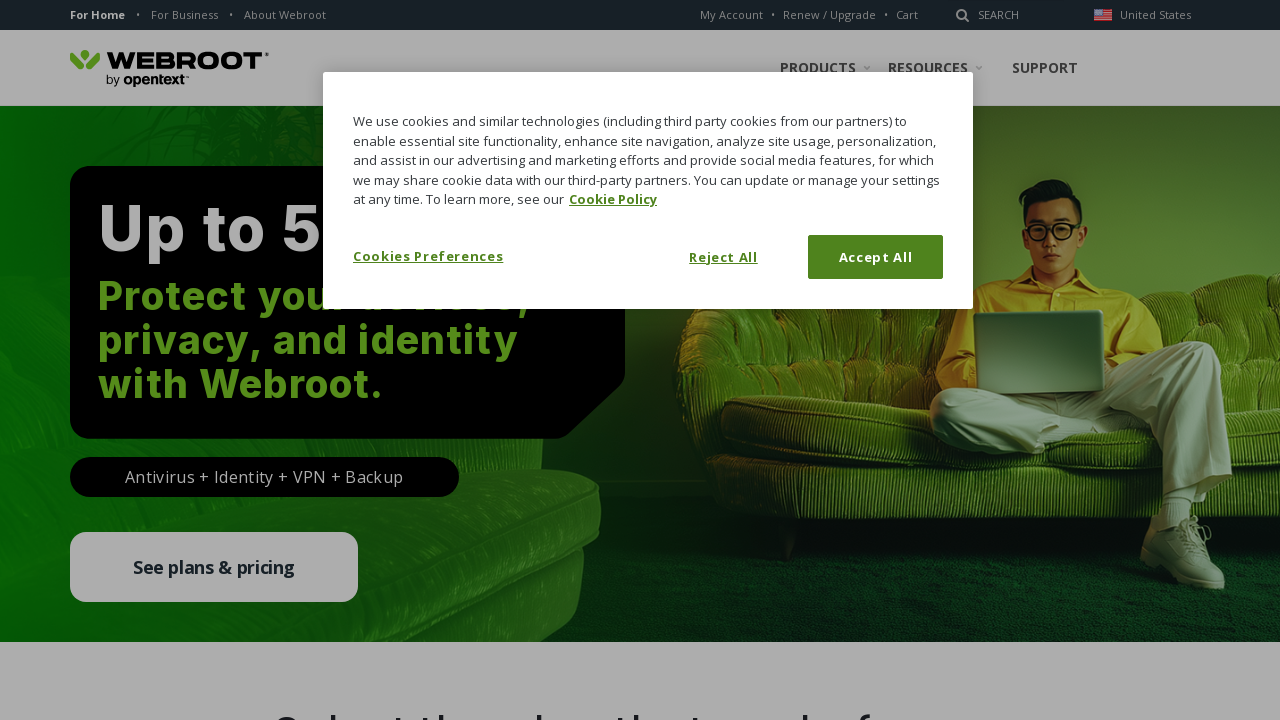

Navigated back again
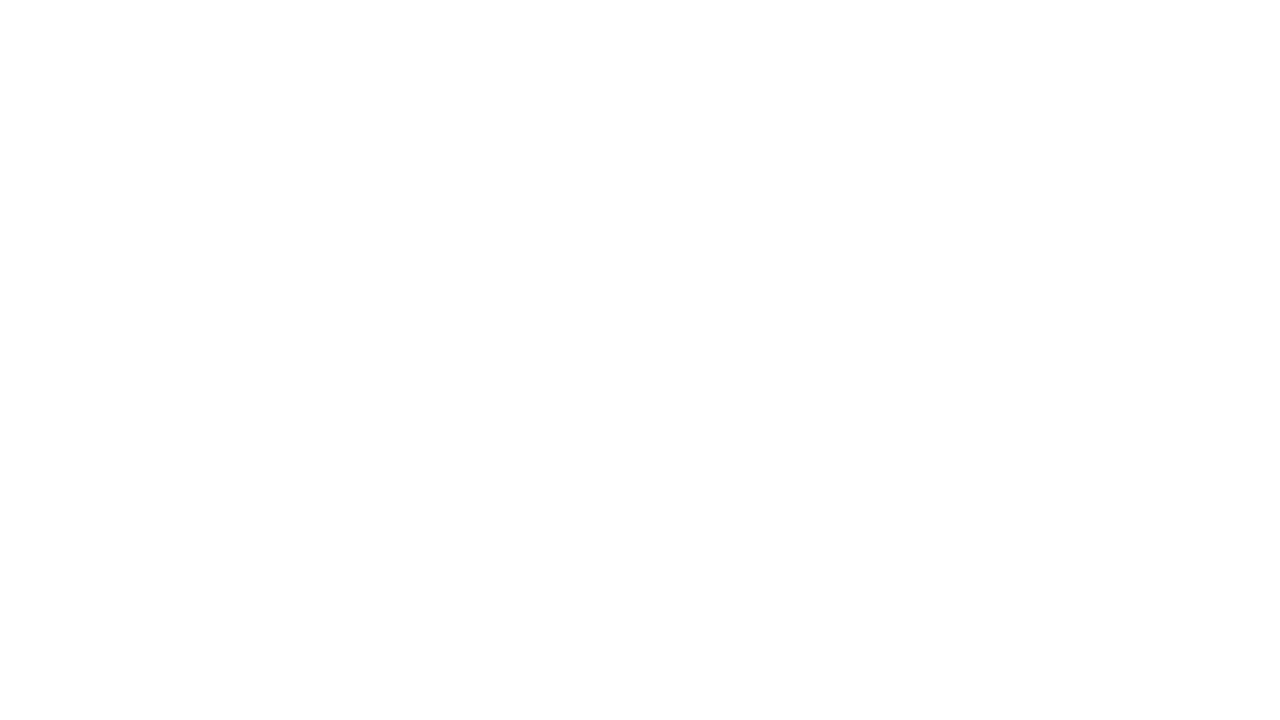

Navigated forward in browser history
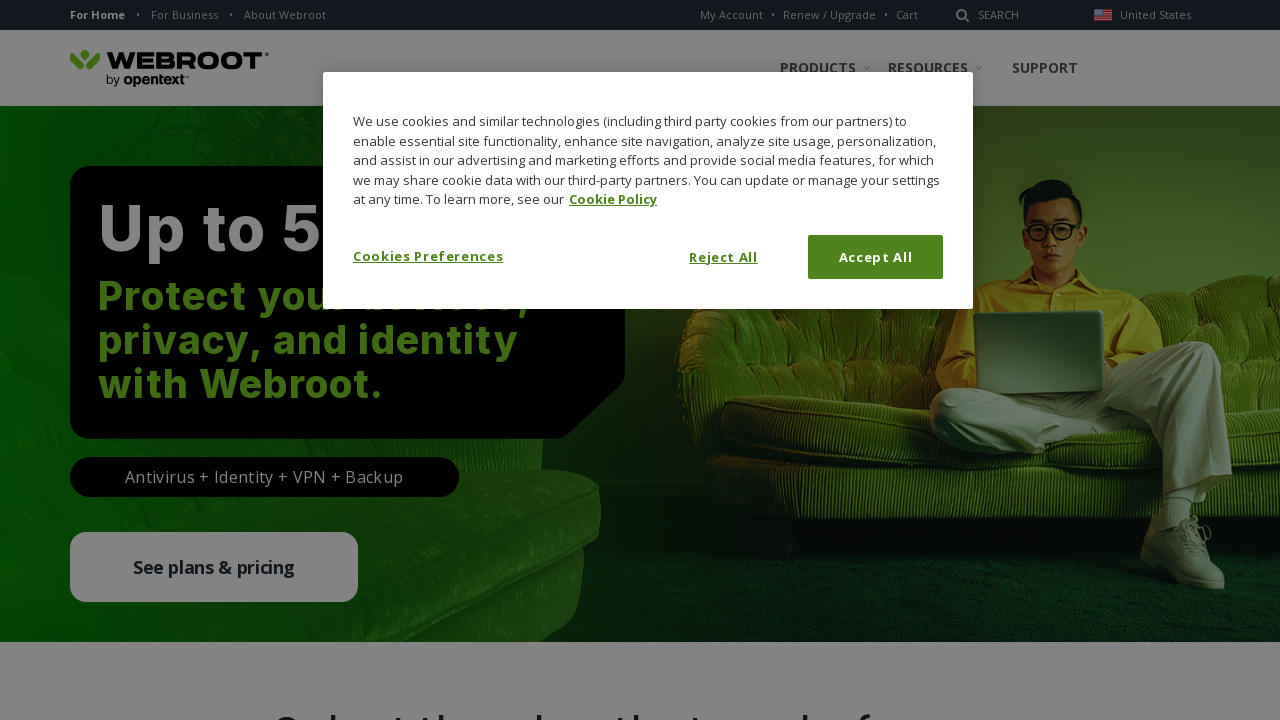

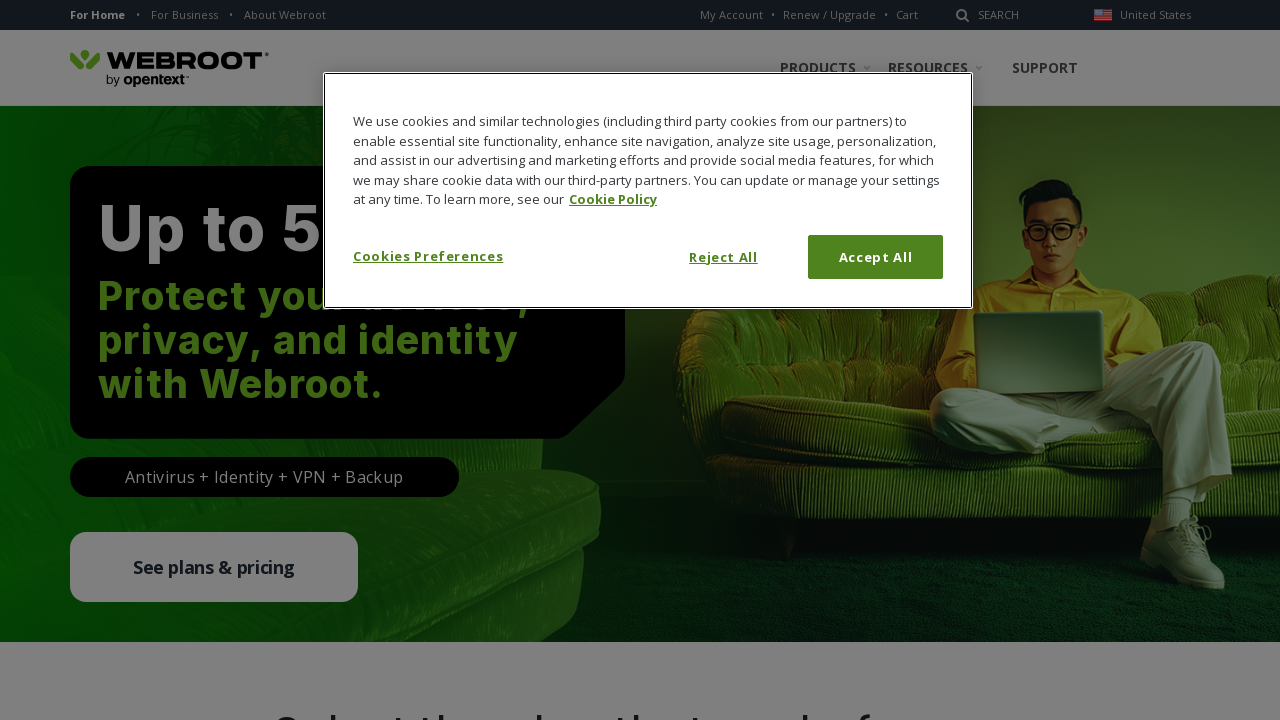